Tests page scrolling by scrolling to the bottom of the page using JavaScript

Starting URL: http://www.tizag.com/javascriptT/javascriptalert.php

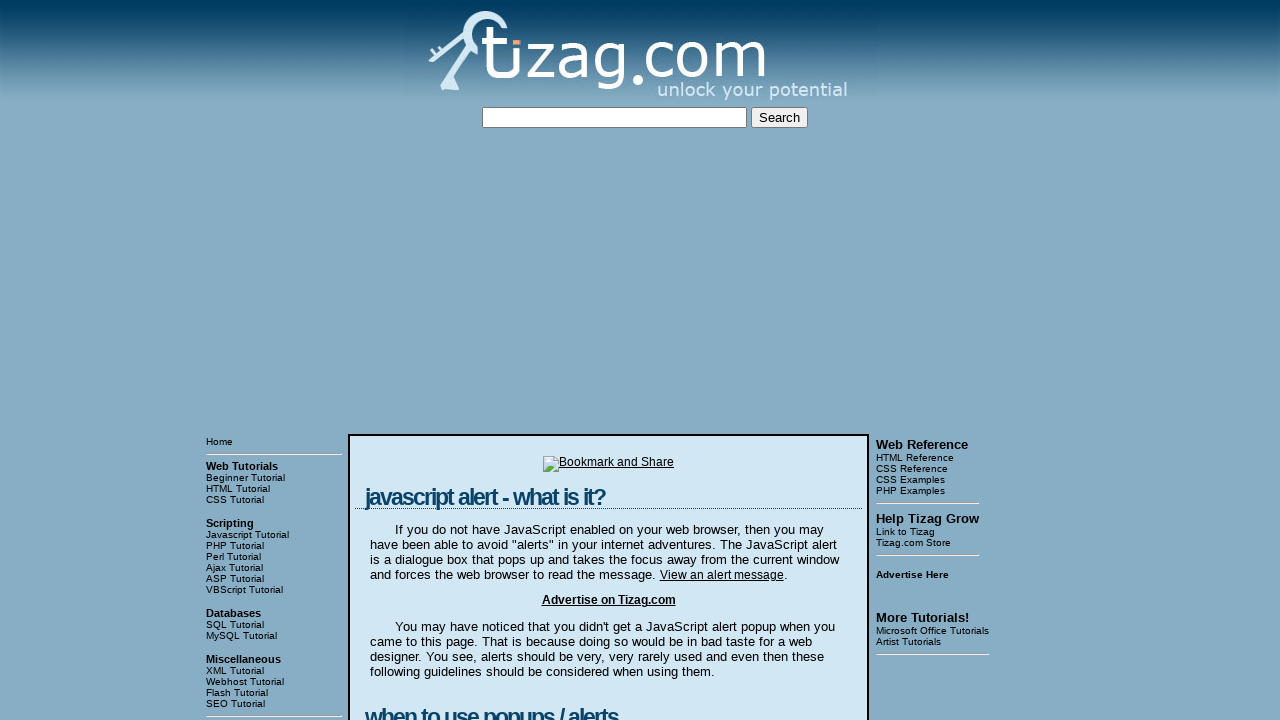

Navigated to JavaScript alert tutorial page
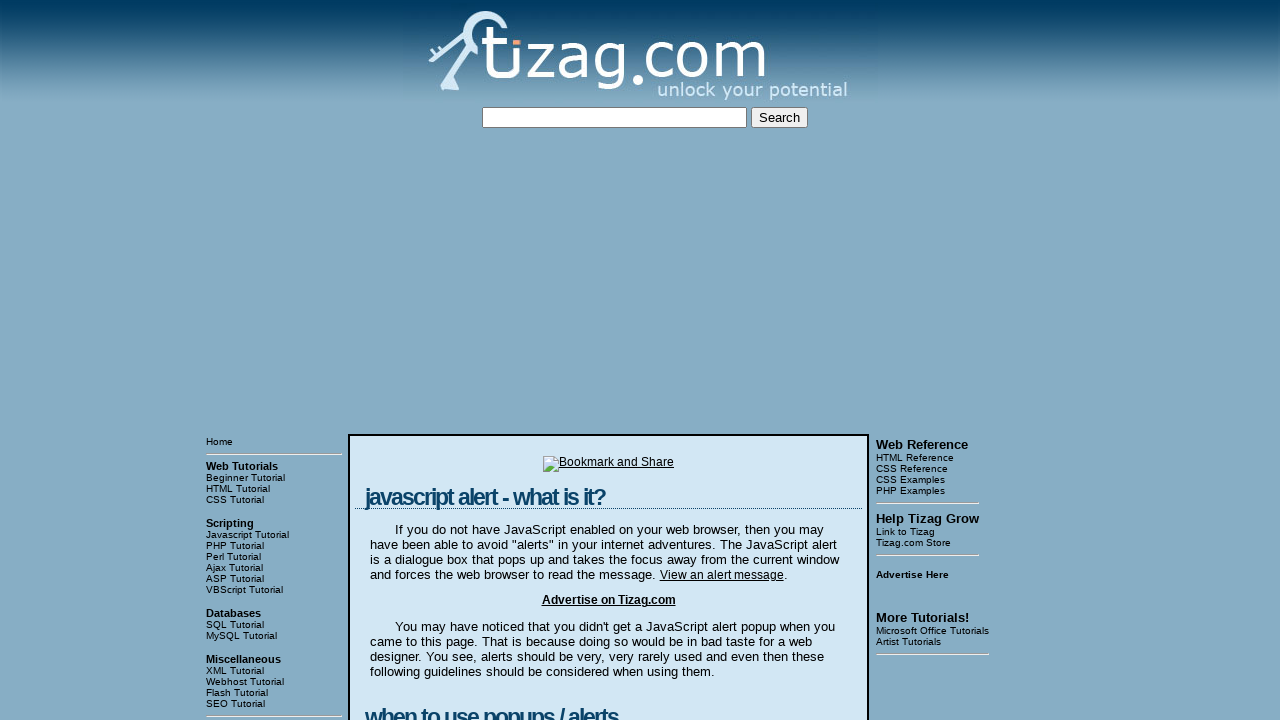

Scrolled to the bottom of the page using JavaScript
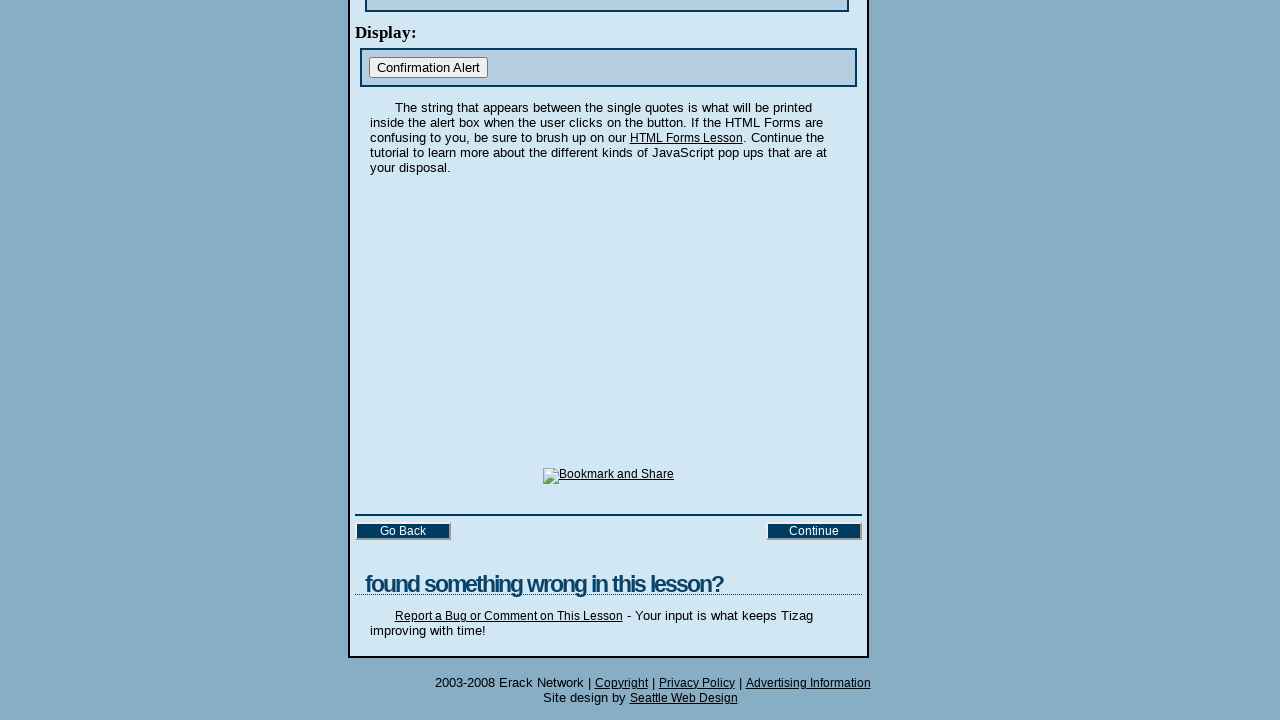

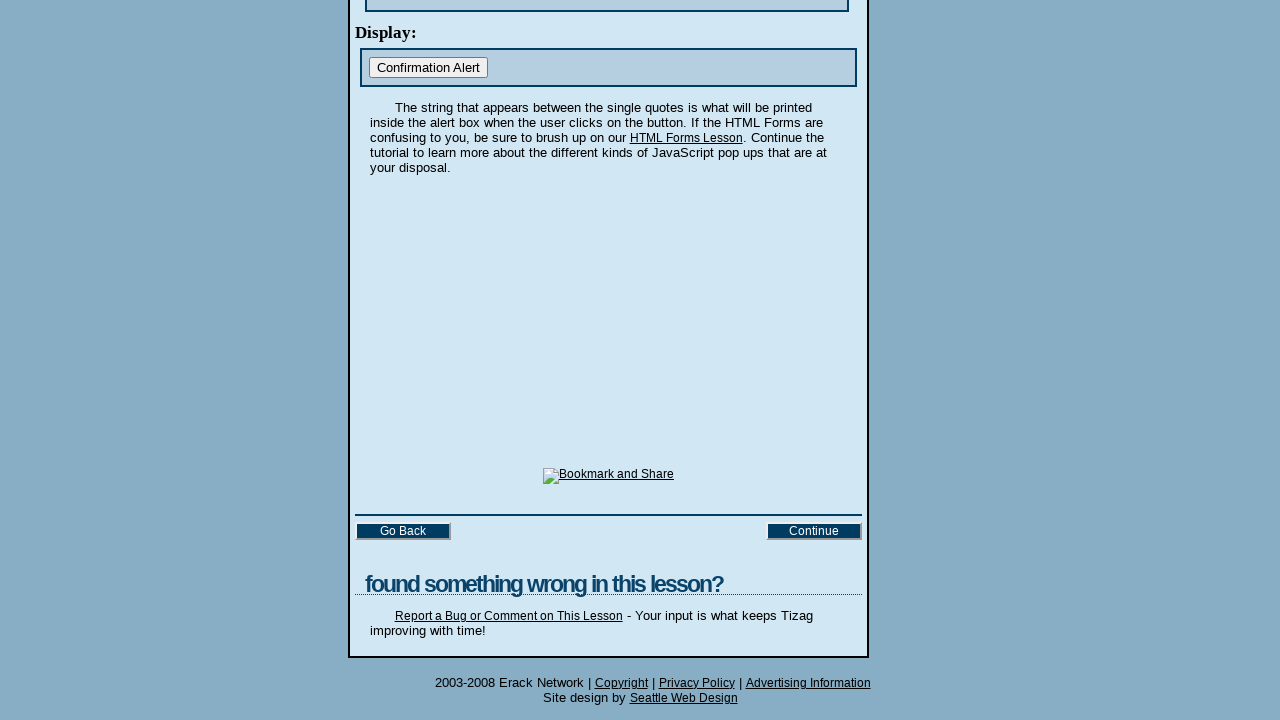